Tests drag and drop functionality on jQuery UI demo page by dragging an element into a droppable area, then navigates to the Resizable page

Starting URL: https://jqueryui.com/droppable/

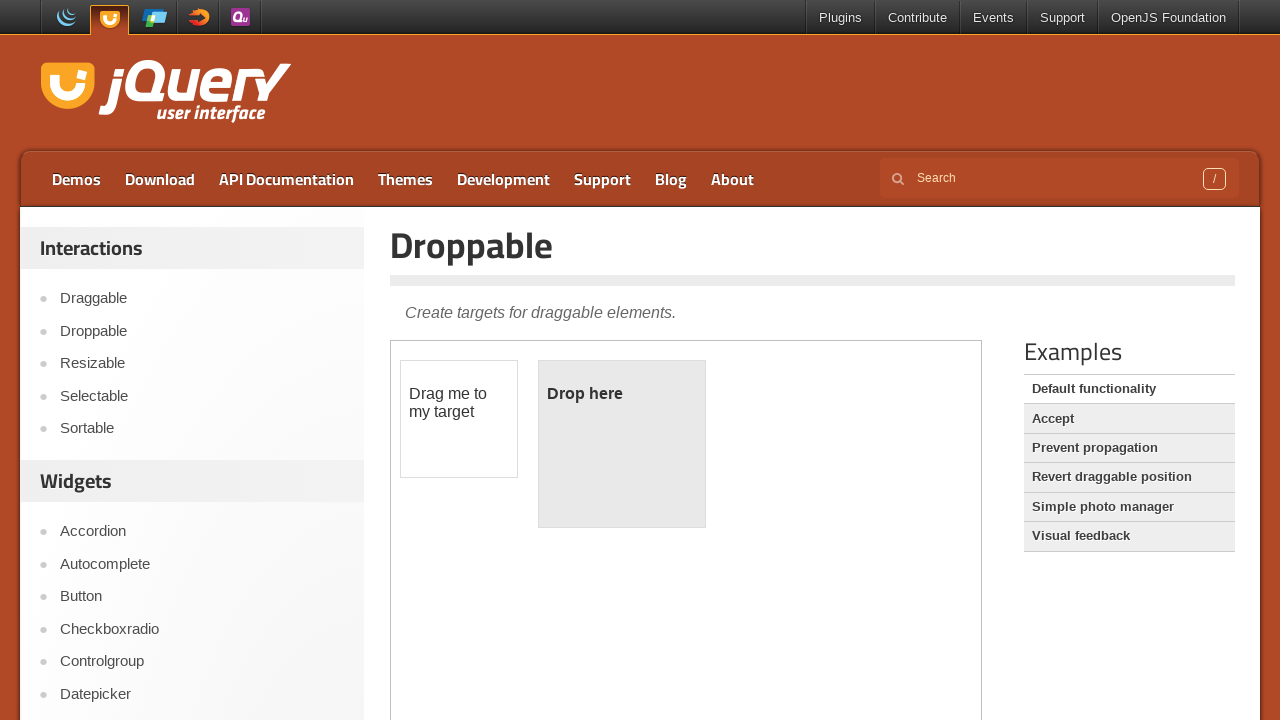

Waited for draggable element to load in iframe
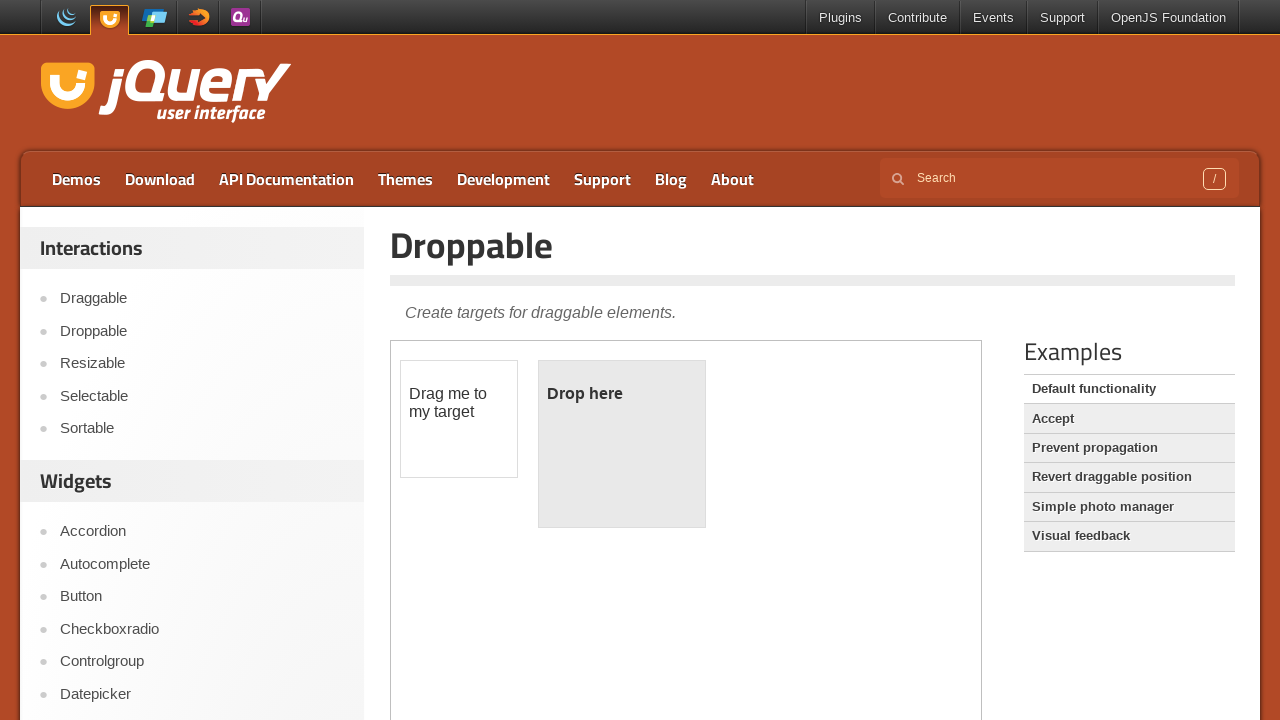

Accessed first iframe containing drag and drop demo
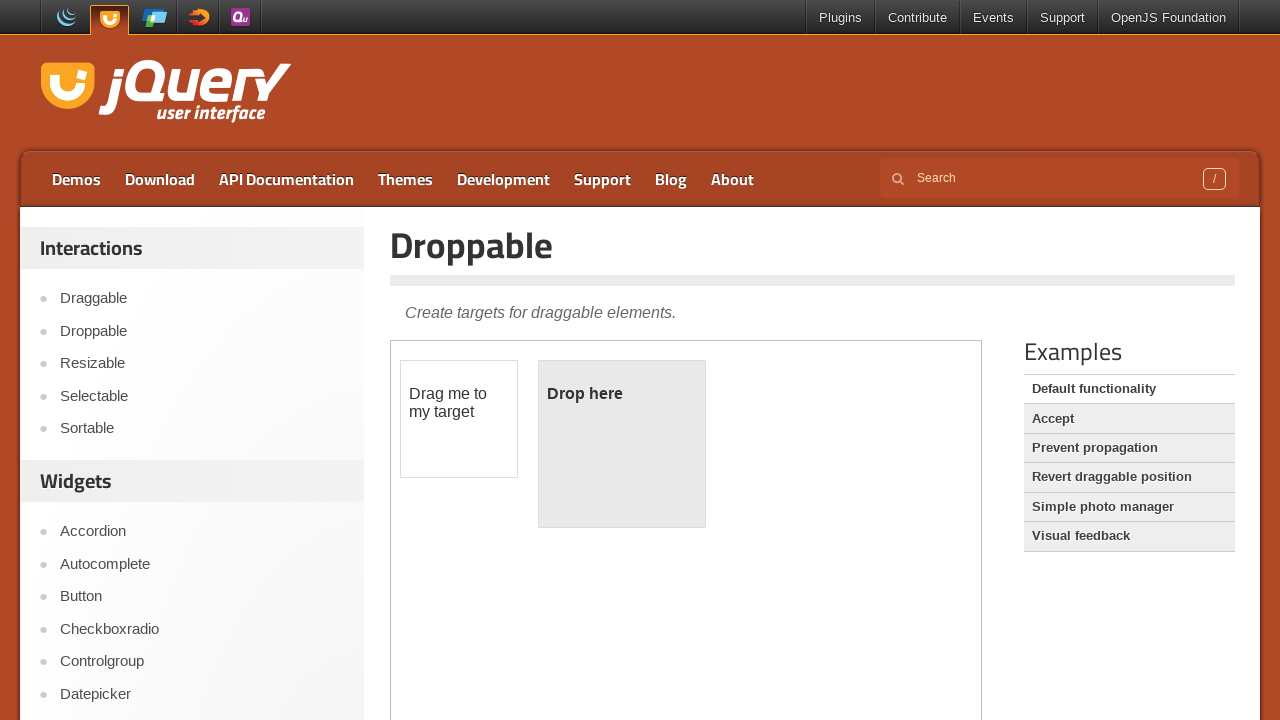

Located draggable element
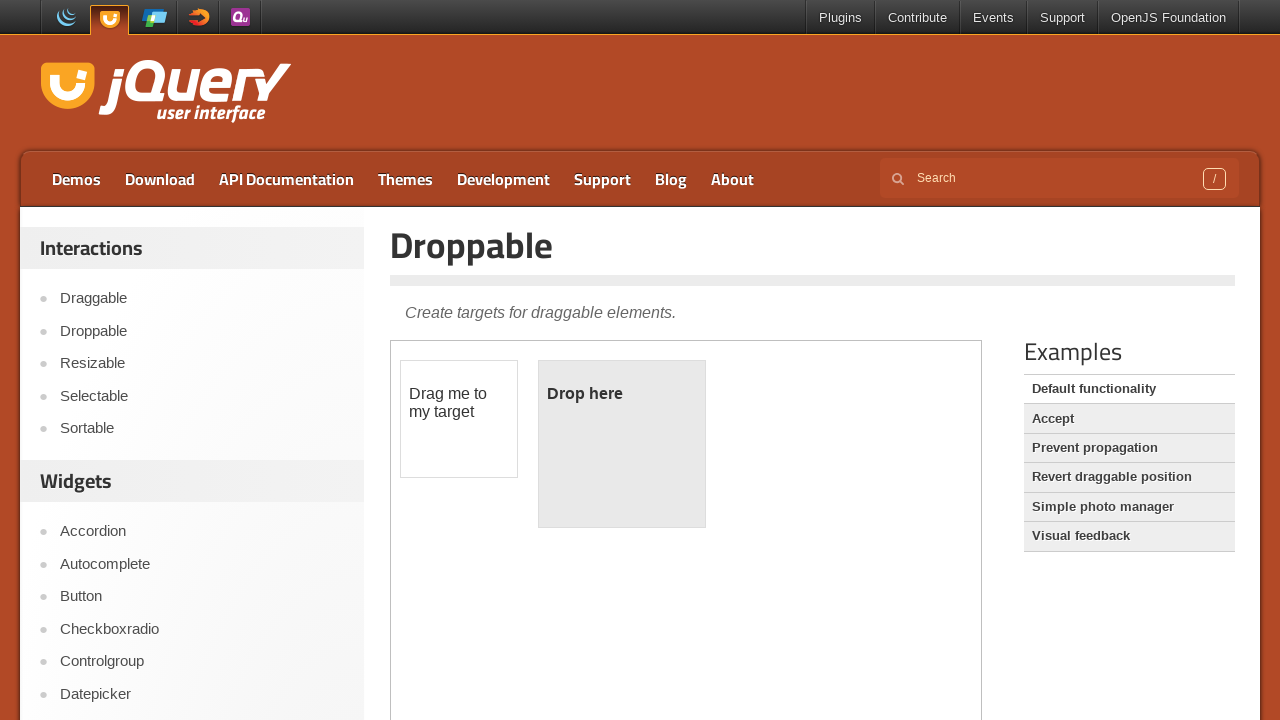

Located droppable area
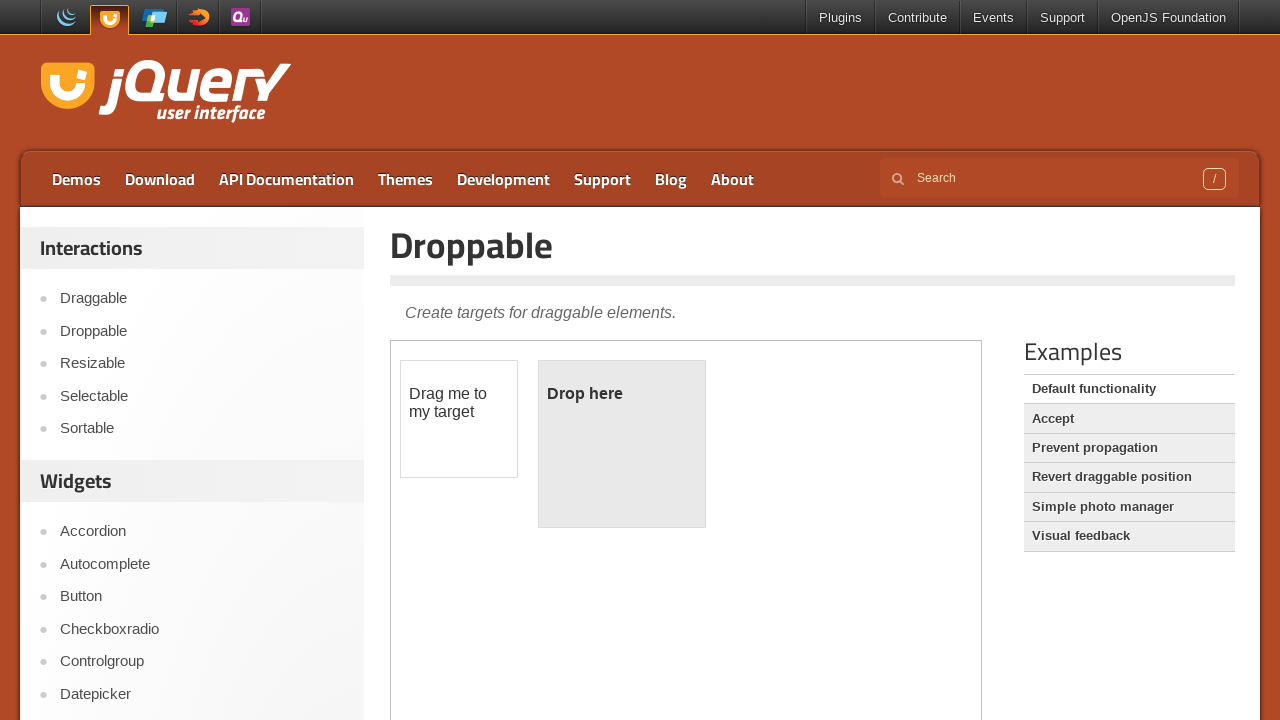

Dragged element into droppable area at (622, 444)
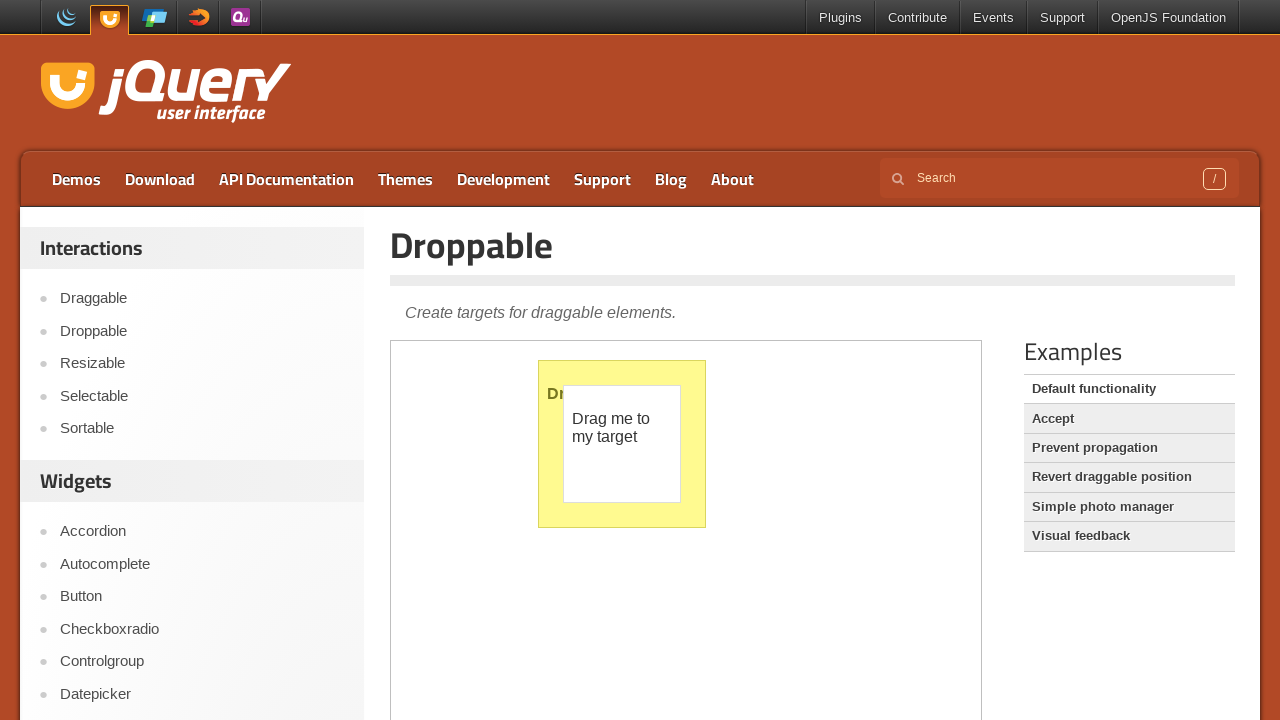

Clicked on Resizable link to navigate to Resizable demo page at (202, 364) on a:text('Resizable')
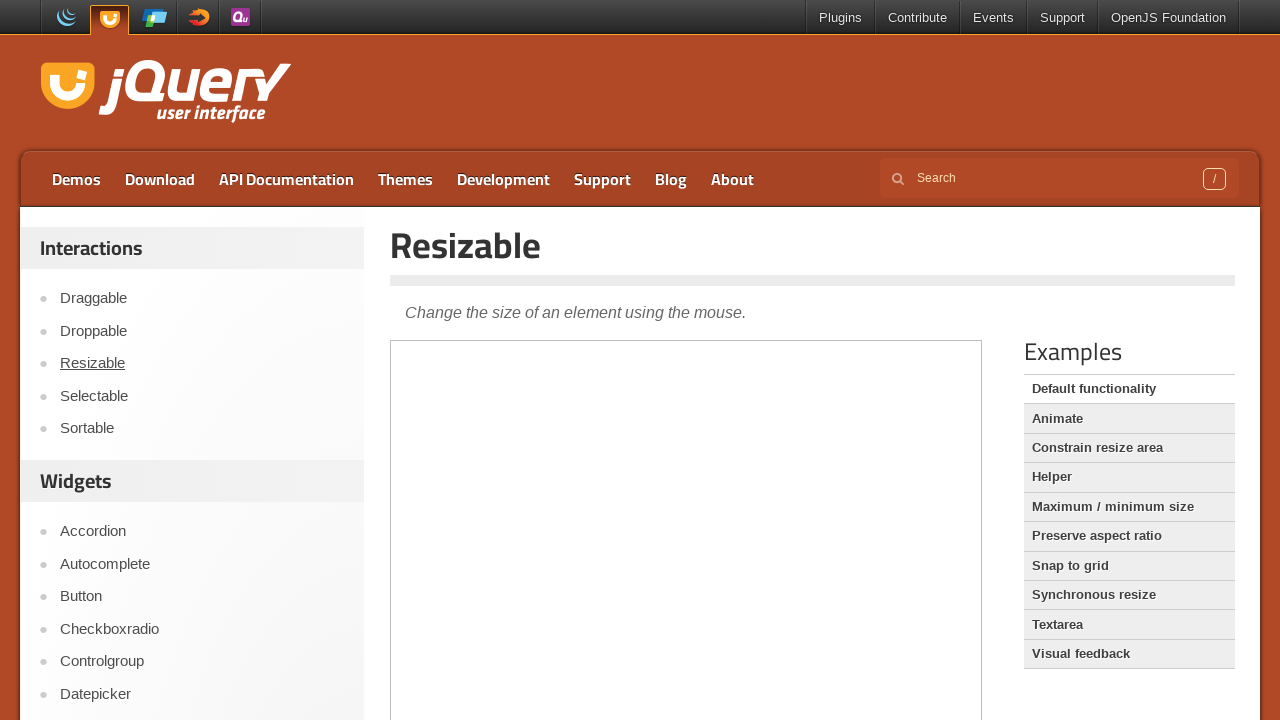

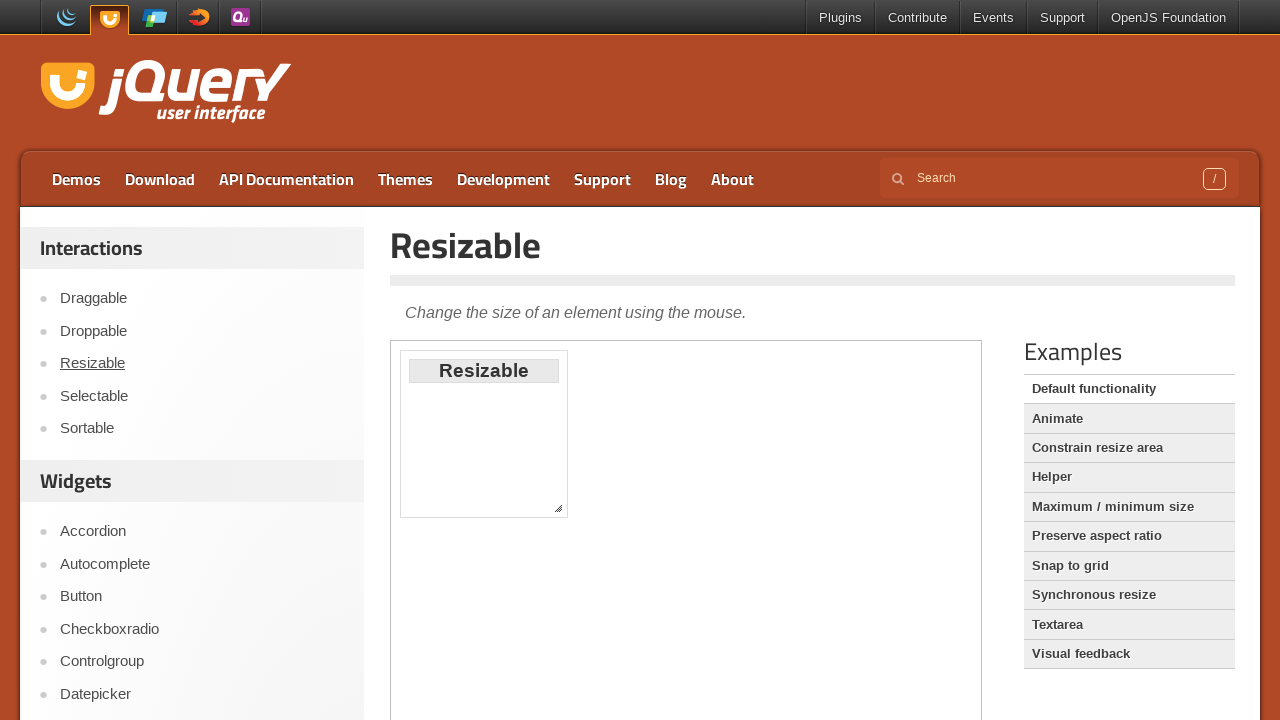